Tests handling of child windows/popups by clicking a link that opens a new window, extracting text content from the popup, then closing it

Starting URL: https://rahulshettyacademy.com/loginpagePractise/

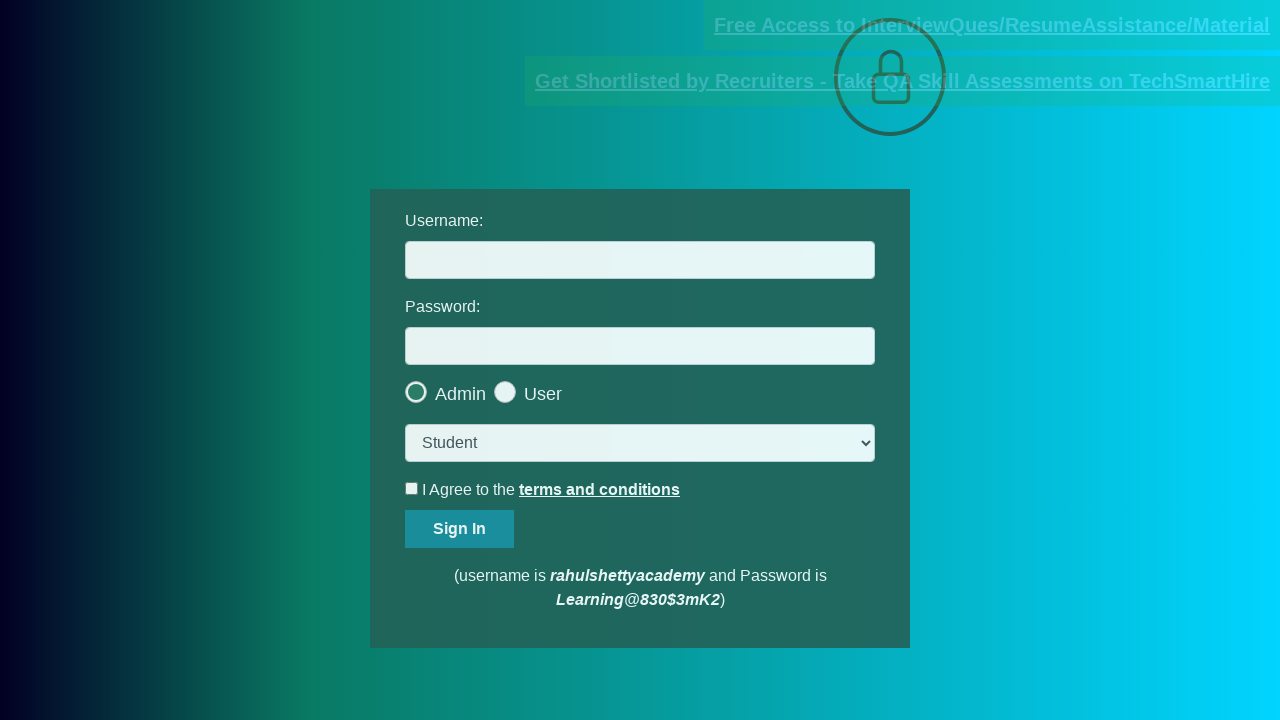

Clicked link to open popup window for InterviewQues/ResumeAssistance/Material at (992, 25) on a >> internal:has-text="Free Access to InterviewQues/ResumeAssistance/Material"i
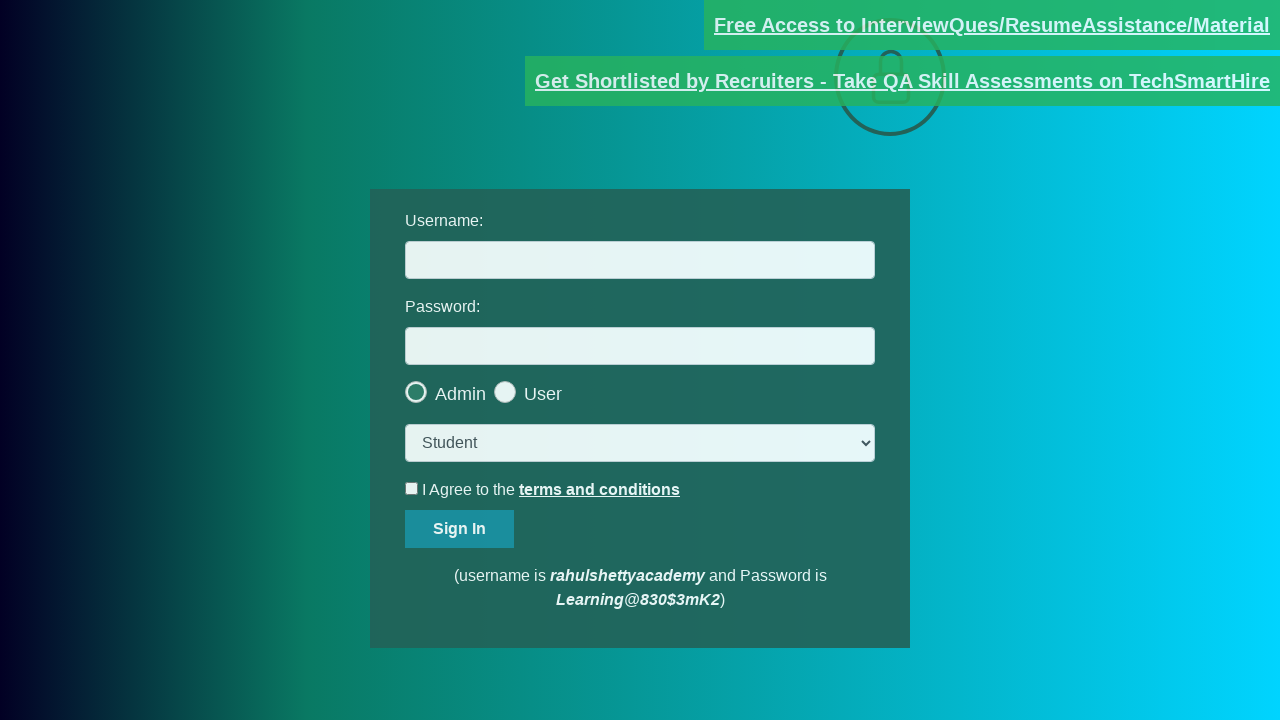

Popup window opened and captured
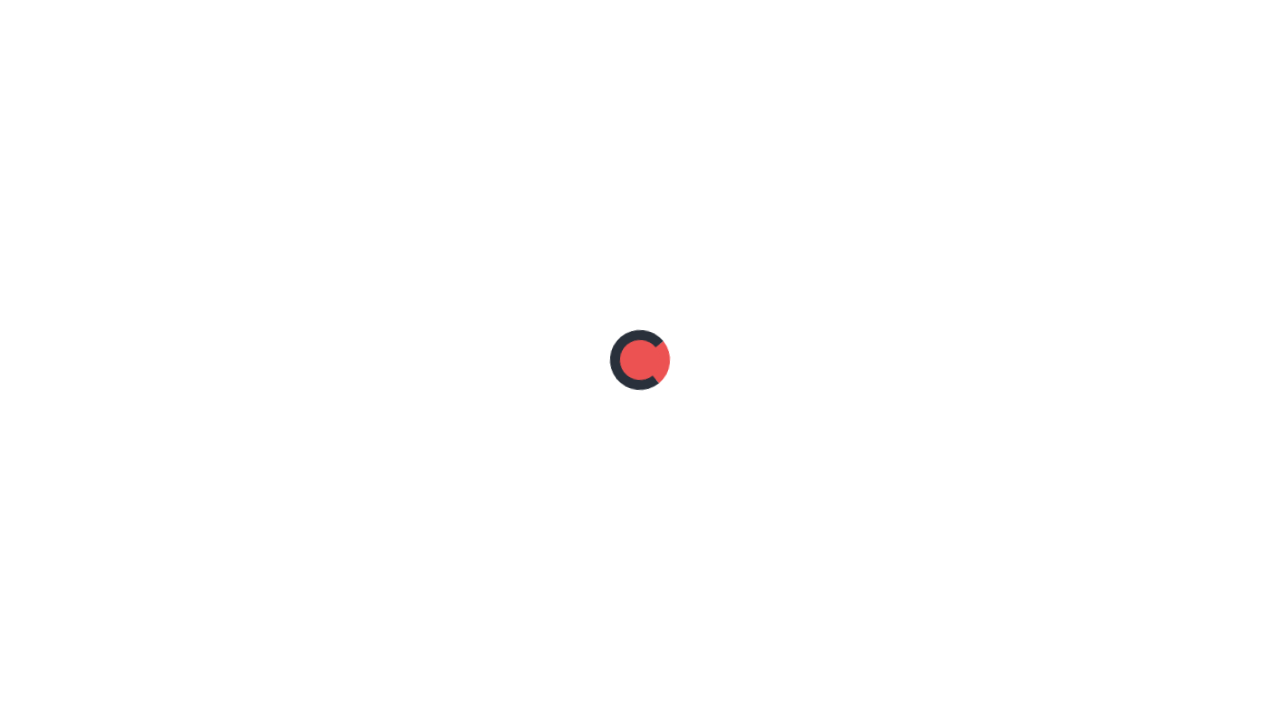

Waited for popup content to load - element with class 'red' found
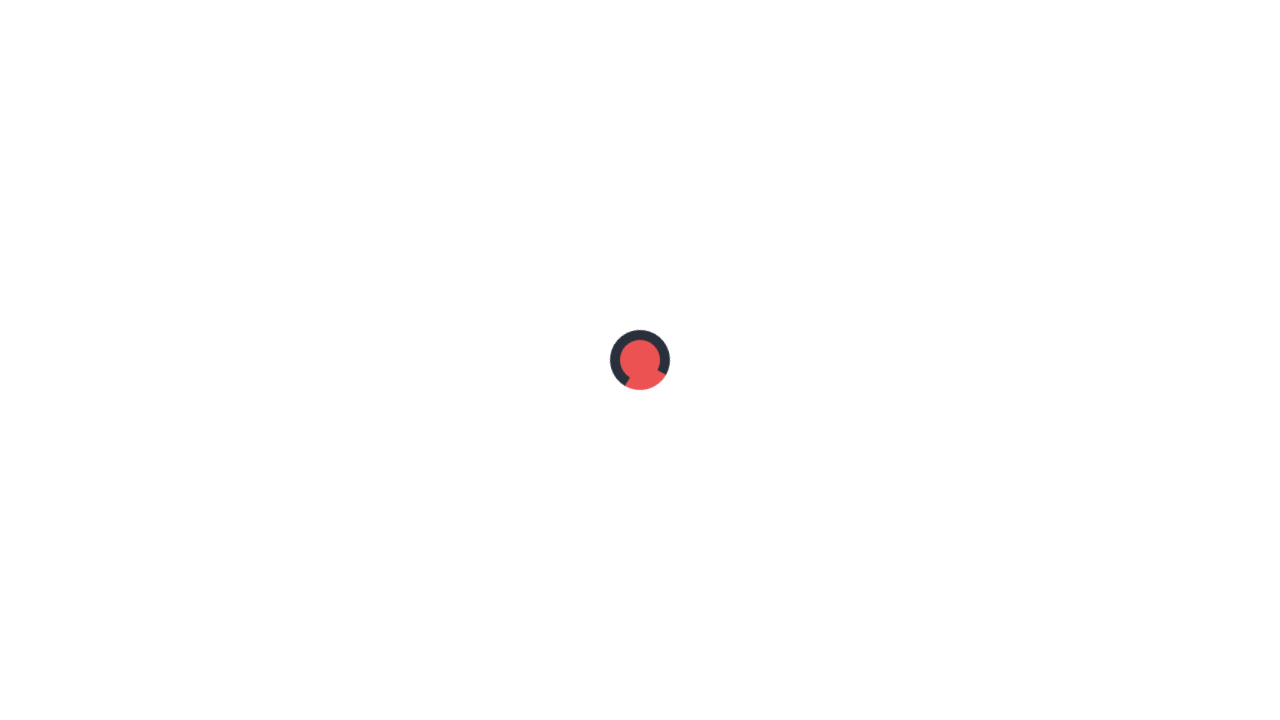

Closed child popup window
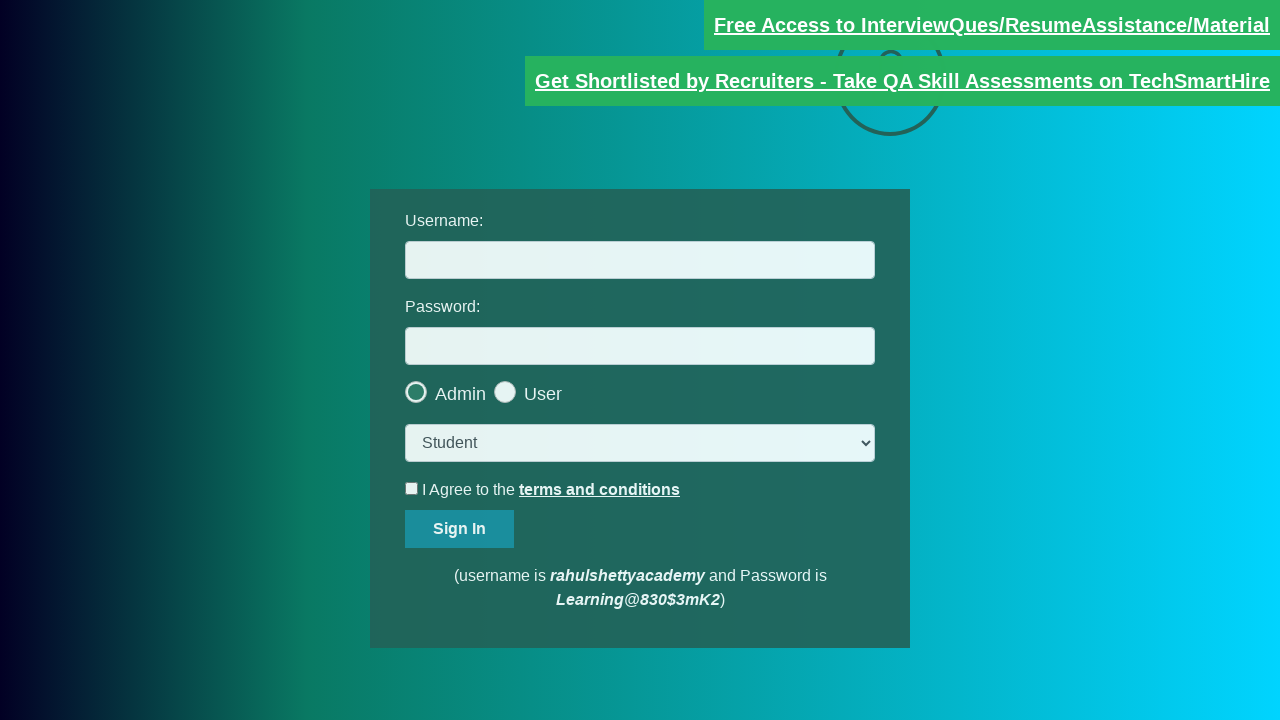

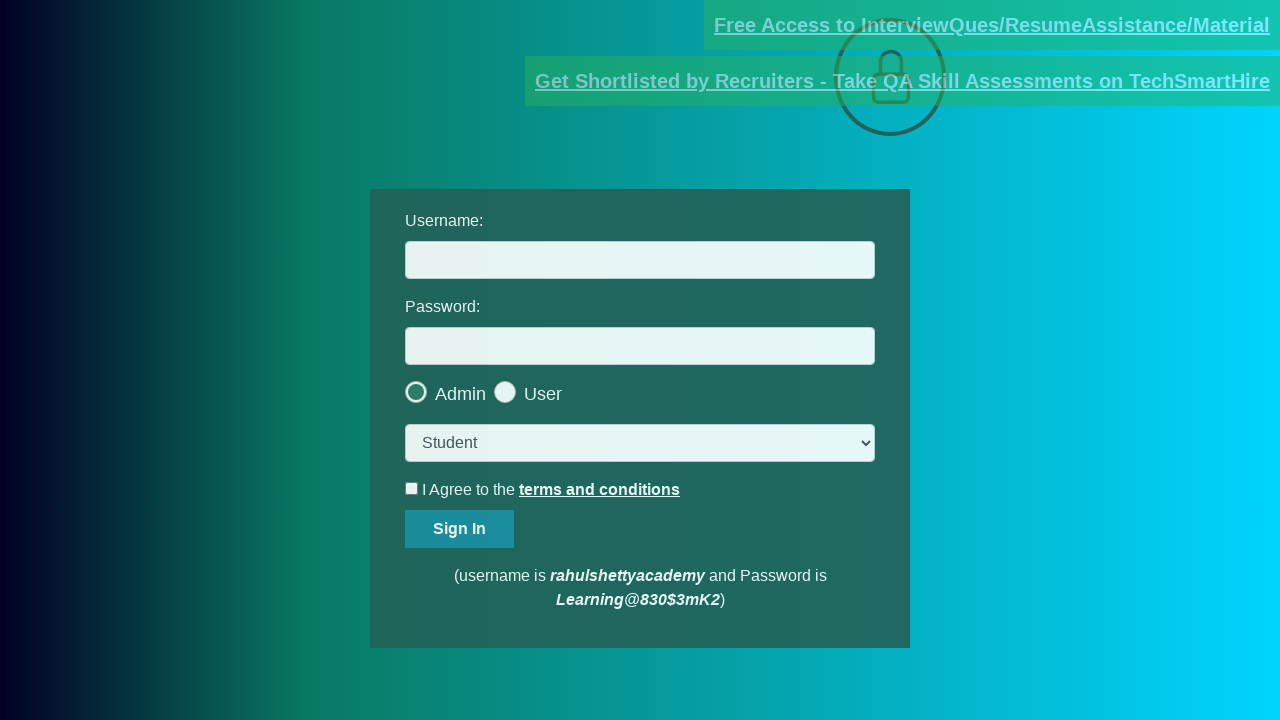